Navigates to the Time and Date world clock page and verifies that the world clock table with city data is displayed

Starting URL: https://www.timeanddate.com/worldclock/

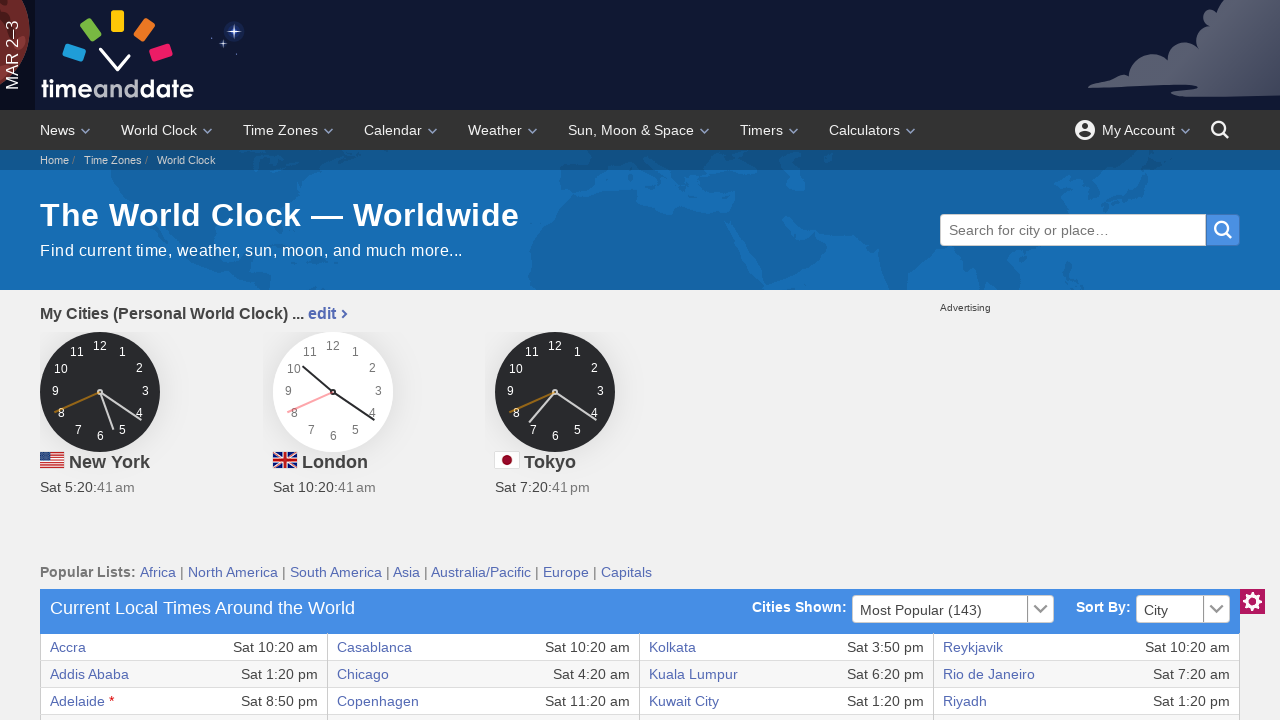

World clock table first column data loaded
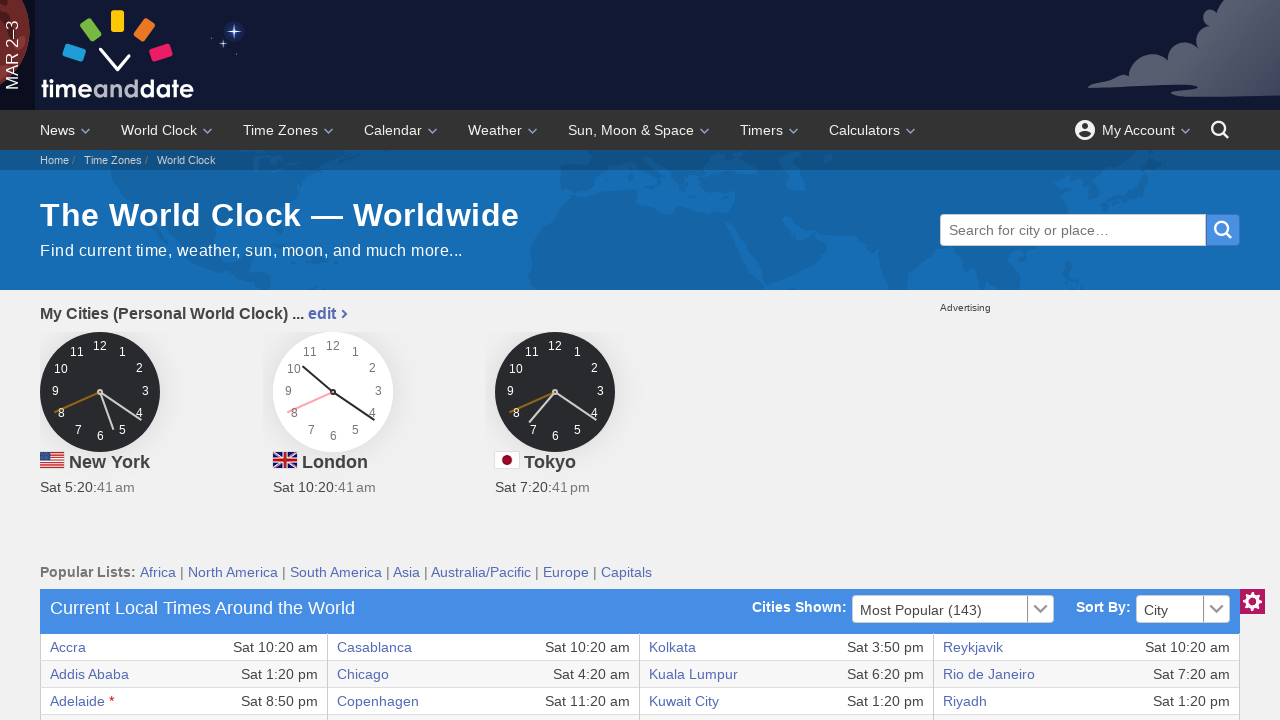

First row of city data in world clock table verified
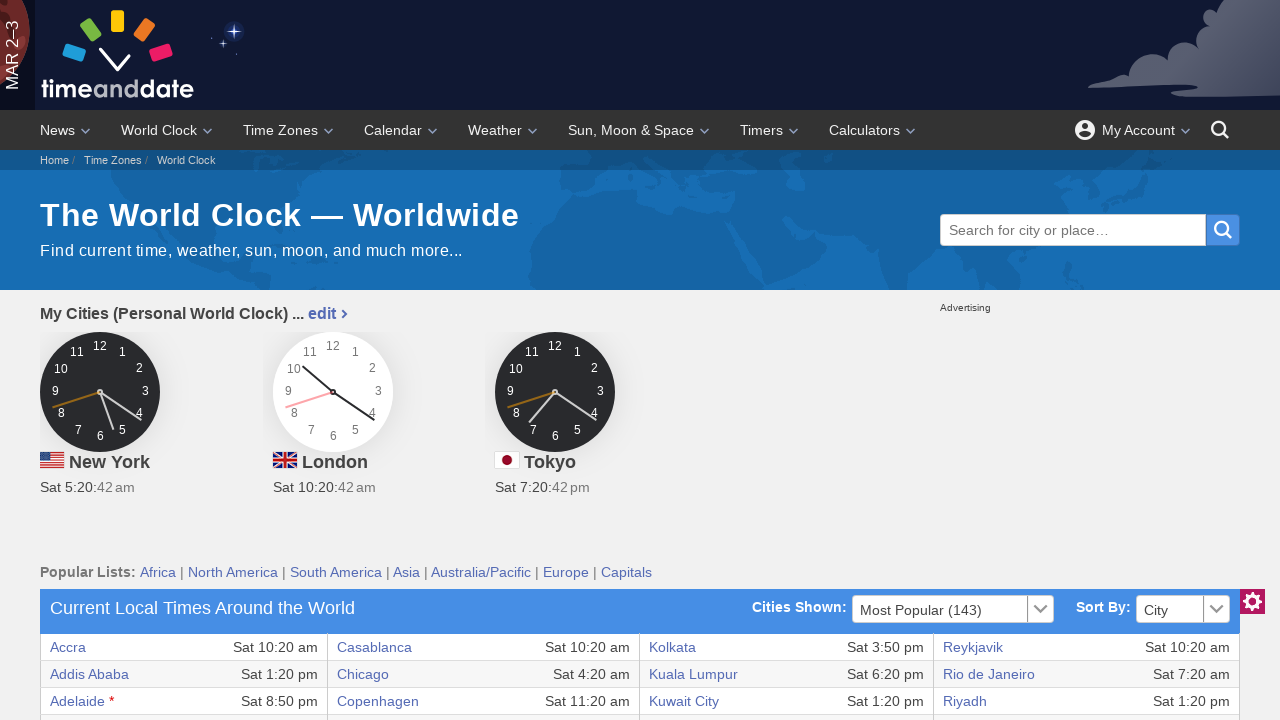

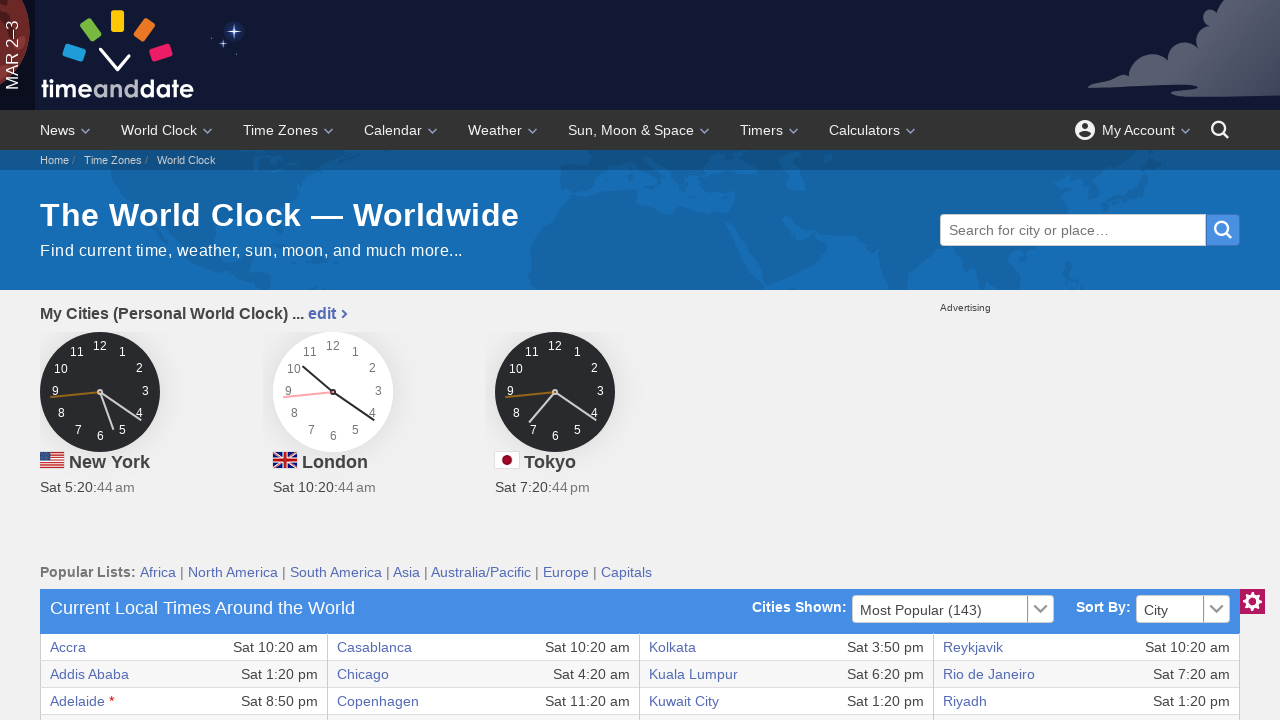